Tests the rich text editor by selecting the monospace font option from a font picker dropdown and typing text into the editor.

Starting URL: https://leafground.com/input.xhtml

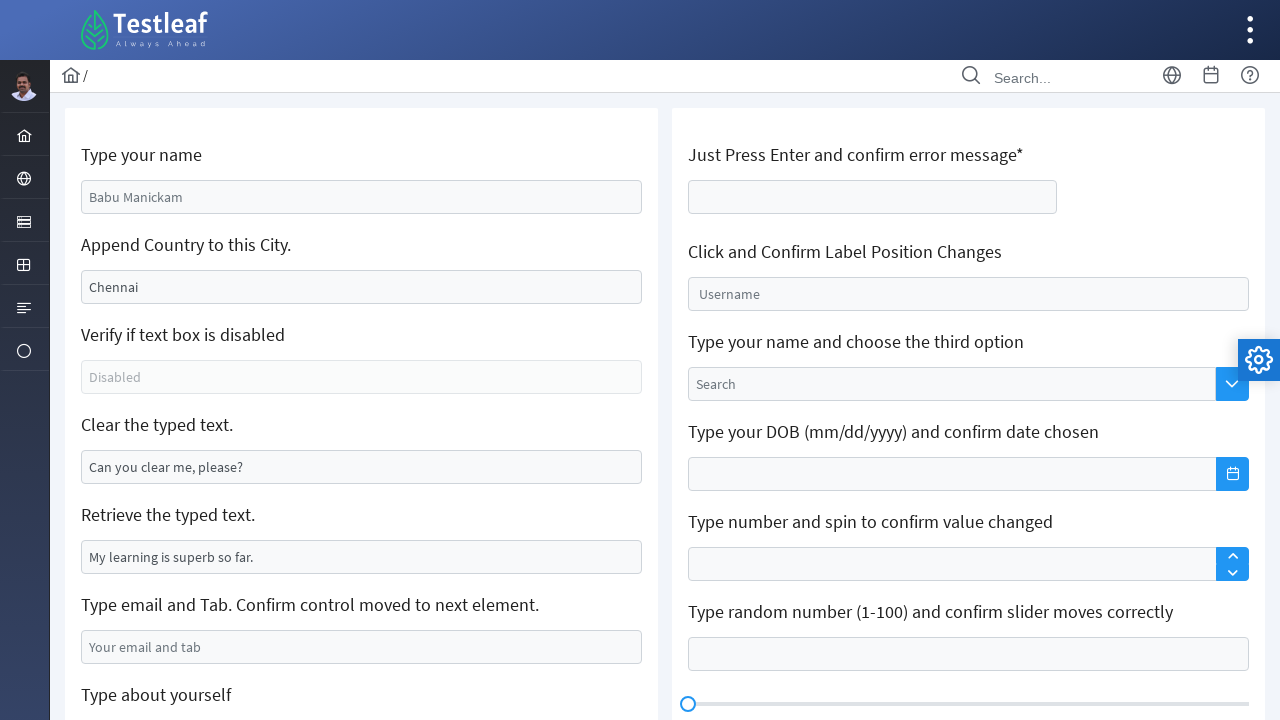

Clicked on font picker to expand options at (144, 360) on xpath=//div[@class='grid formgrid']//span[contains(@class,'ql-font ql-picker')]
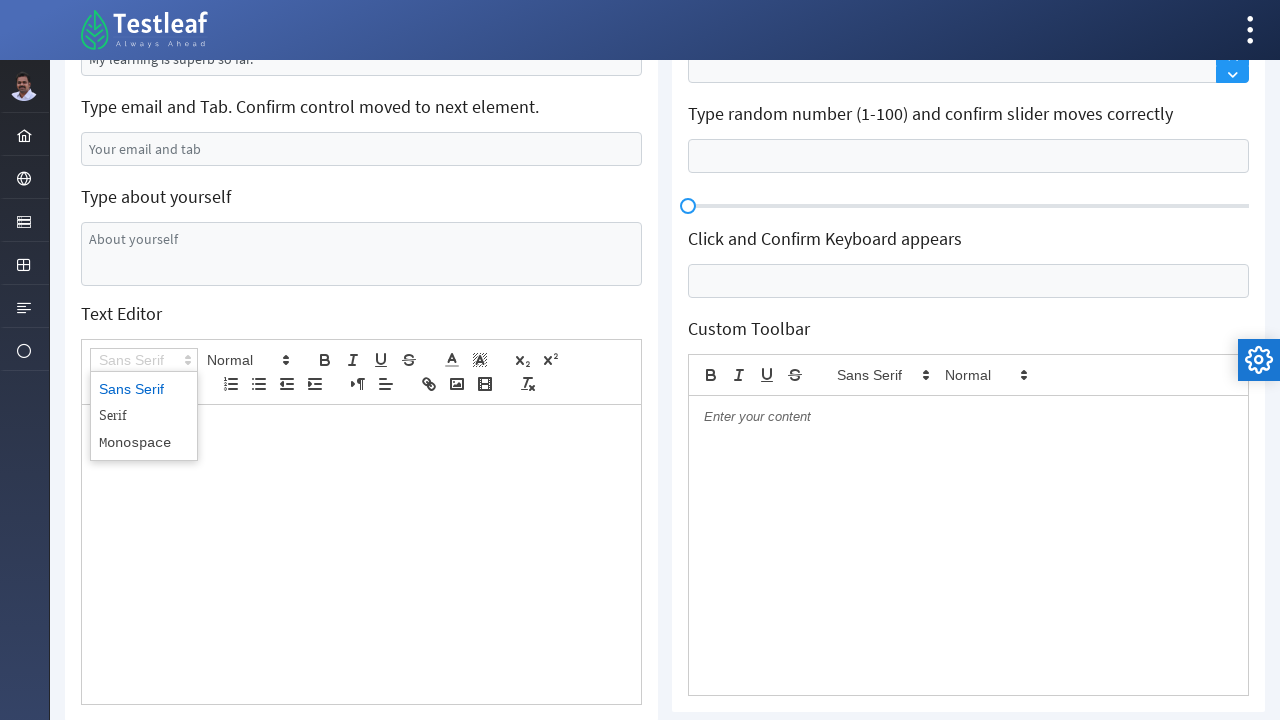

Font picker expanded successfully
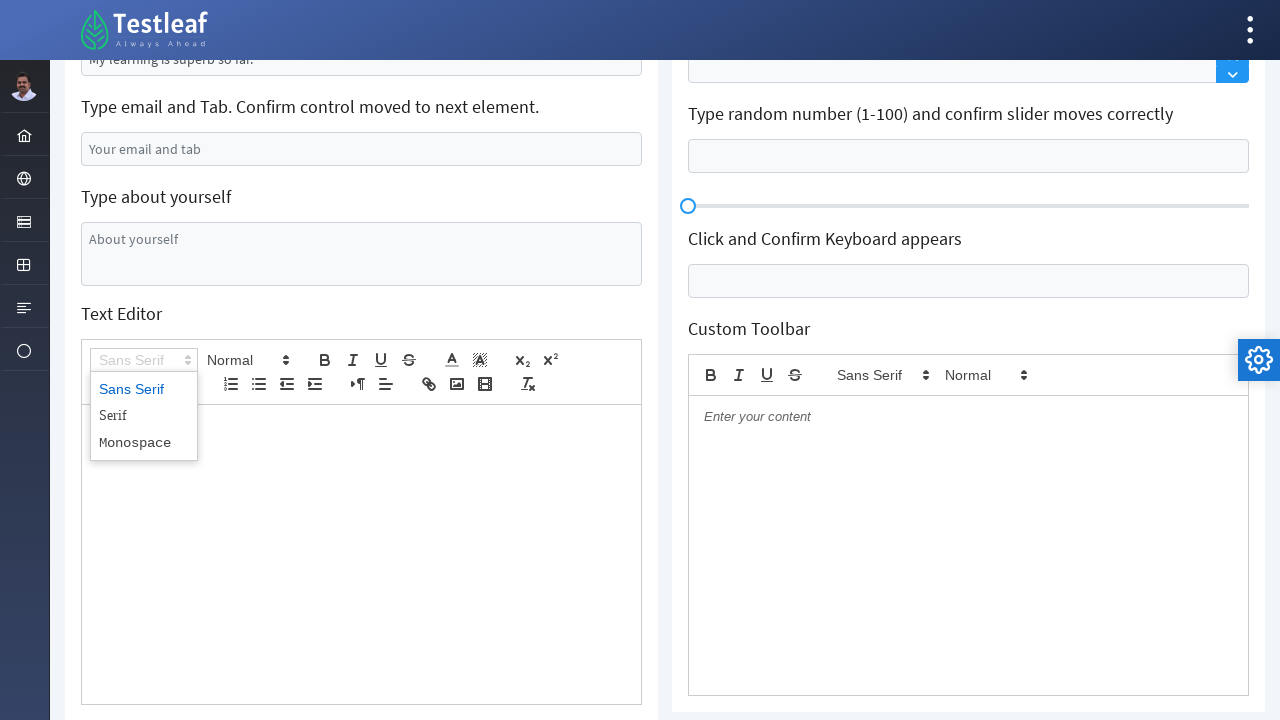

Selected monospace font option from dropdown at (144, 442) on xpath=//div[@class='grid formgrid']//span[@class='ql-picker-options']//span[@dat
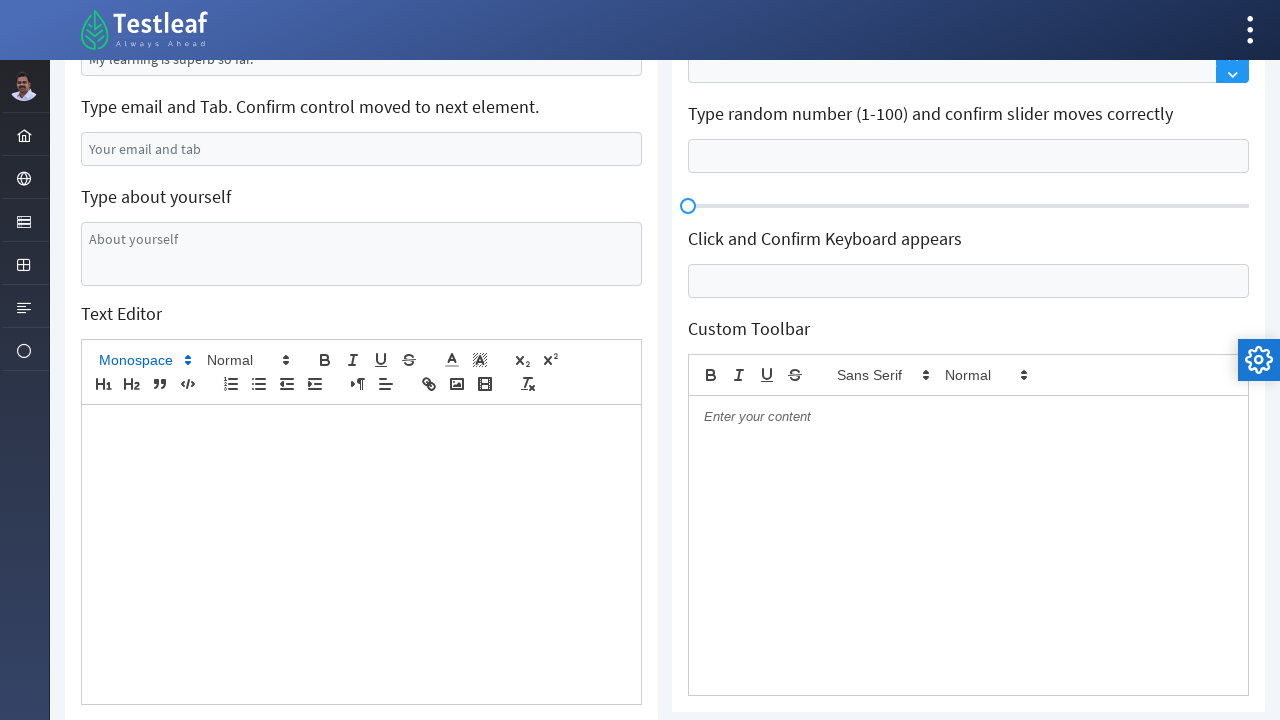

Font picker collapsed after selection
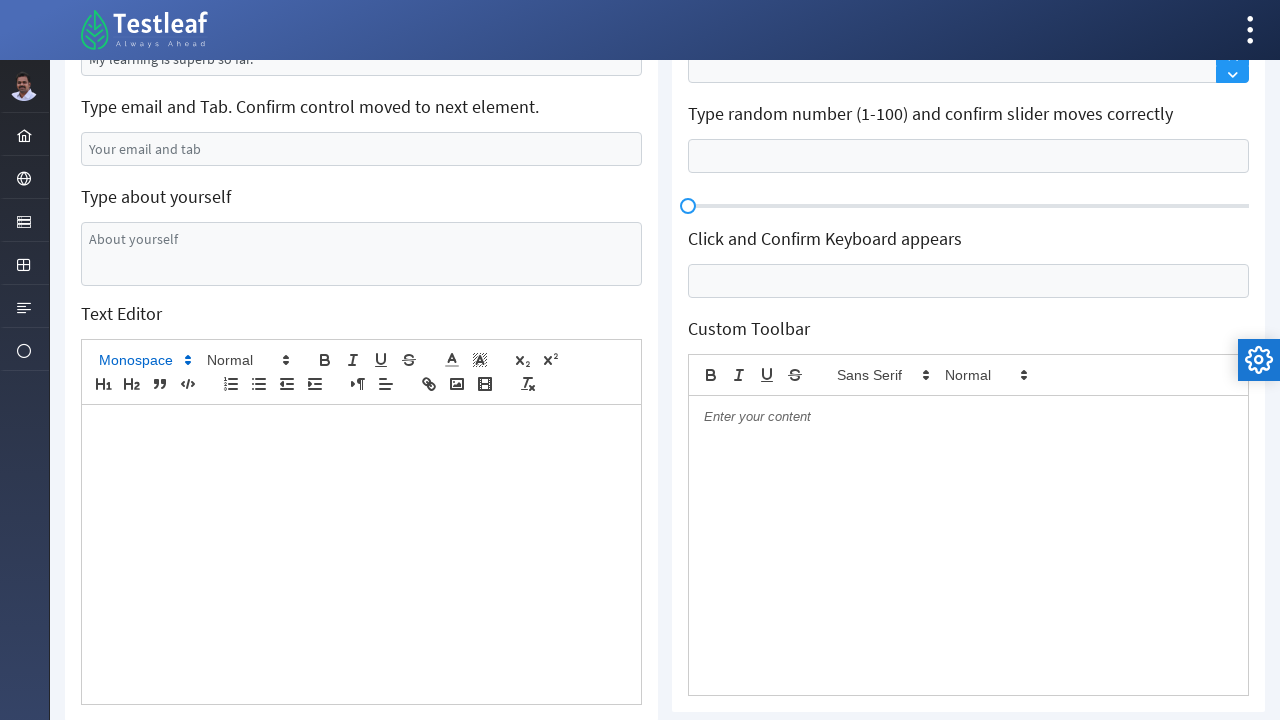

Clicked on the rich text editor at (362, 554) on xpath=//div[@id='j_idt88:j_idt103_editor']//div[contains(@class,'ql-editor')]
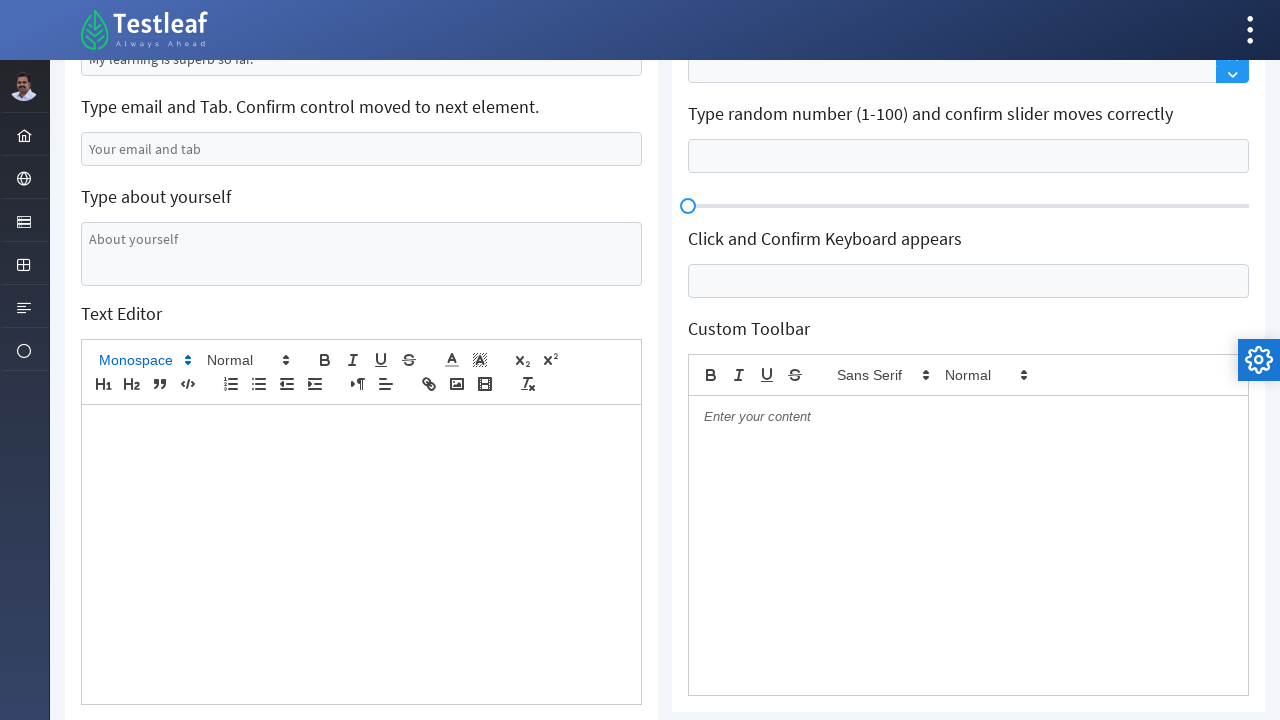

Typed 'This is a test text' into the editor with monospace font on xpath=//div[@id='j_idt88:j_idt103_editor']//div[contains(@class,'ql-editor')]
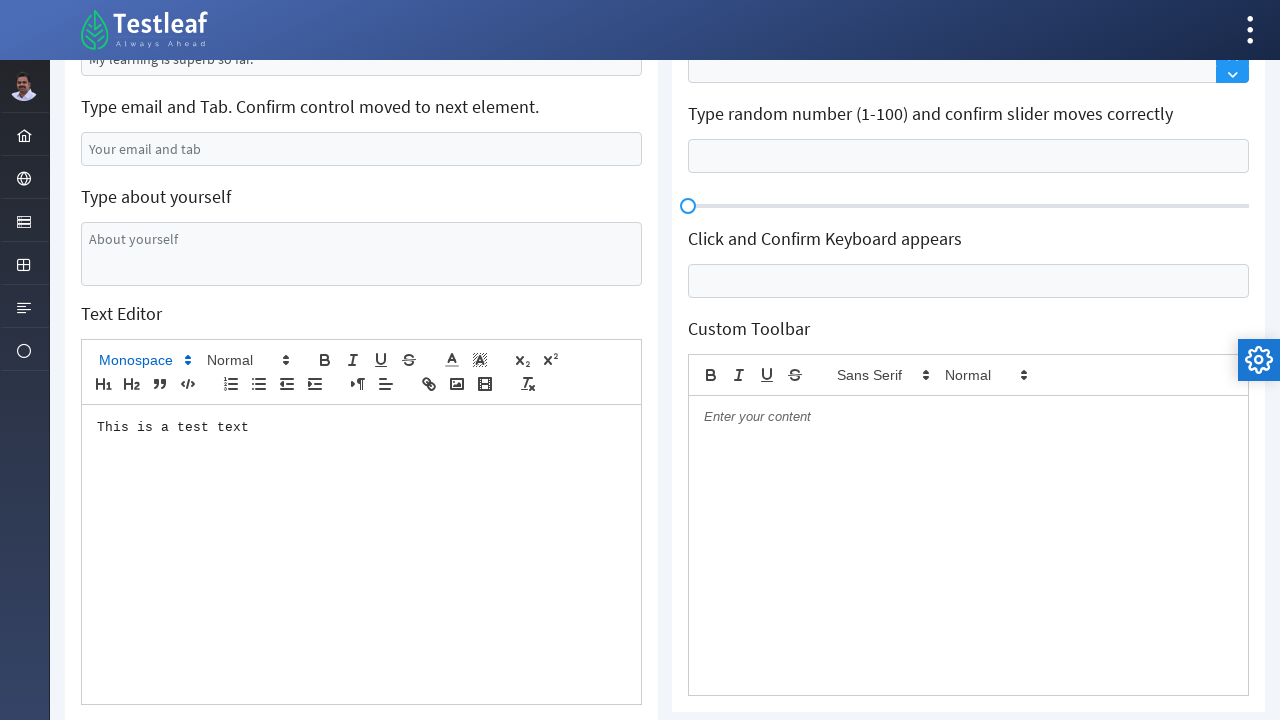

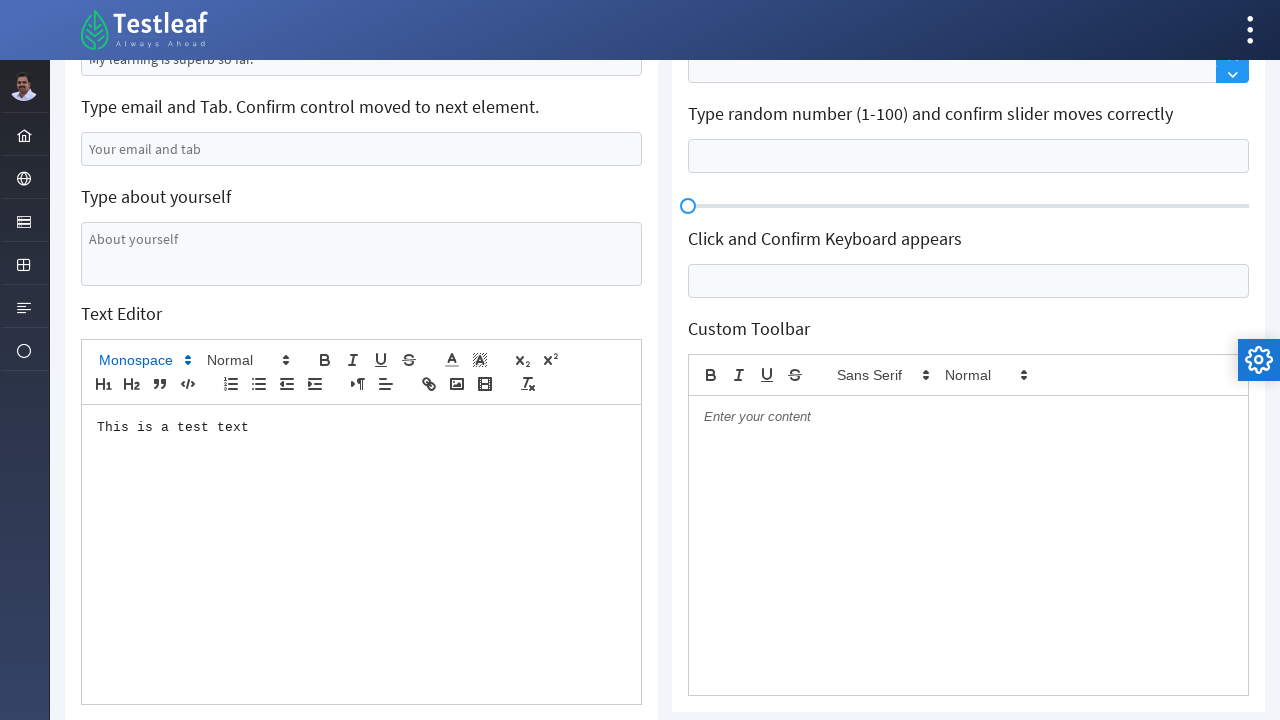